Tests login form validation by submitting with blank username and verifying the username required error message

Starting URL: https://www.saucedemo.com/

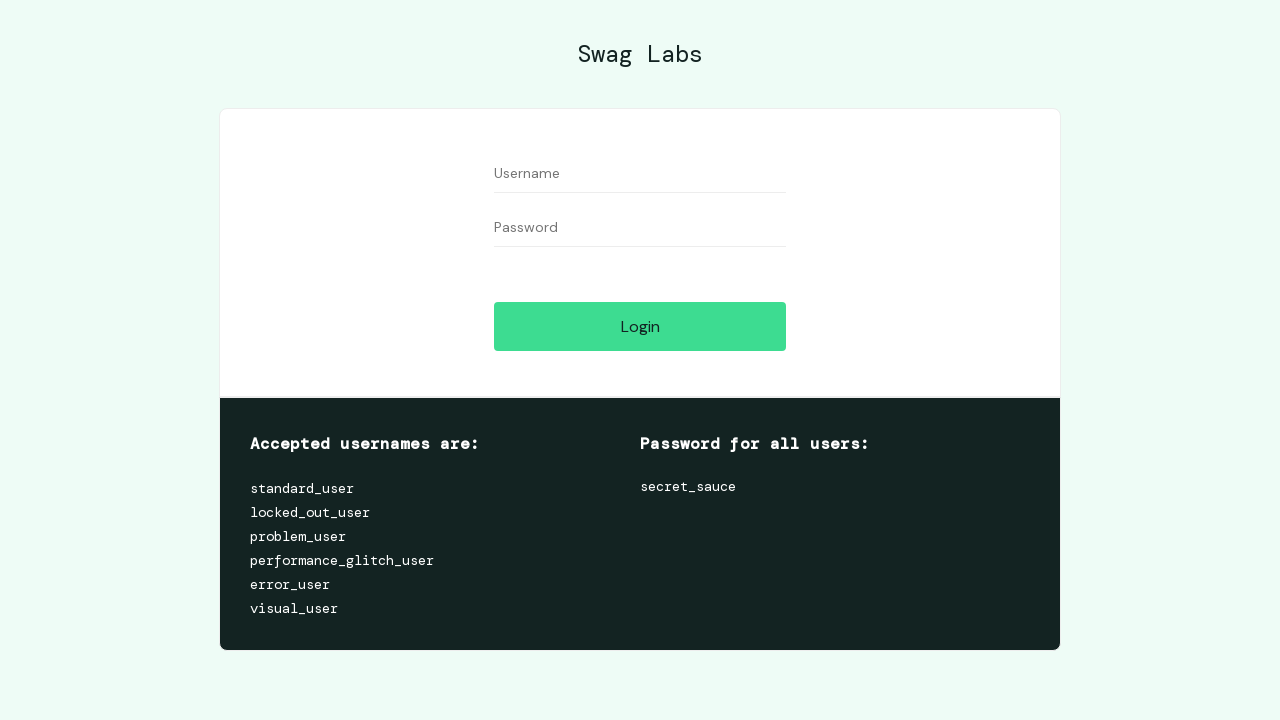

Left username field blank on #user-name
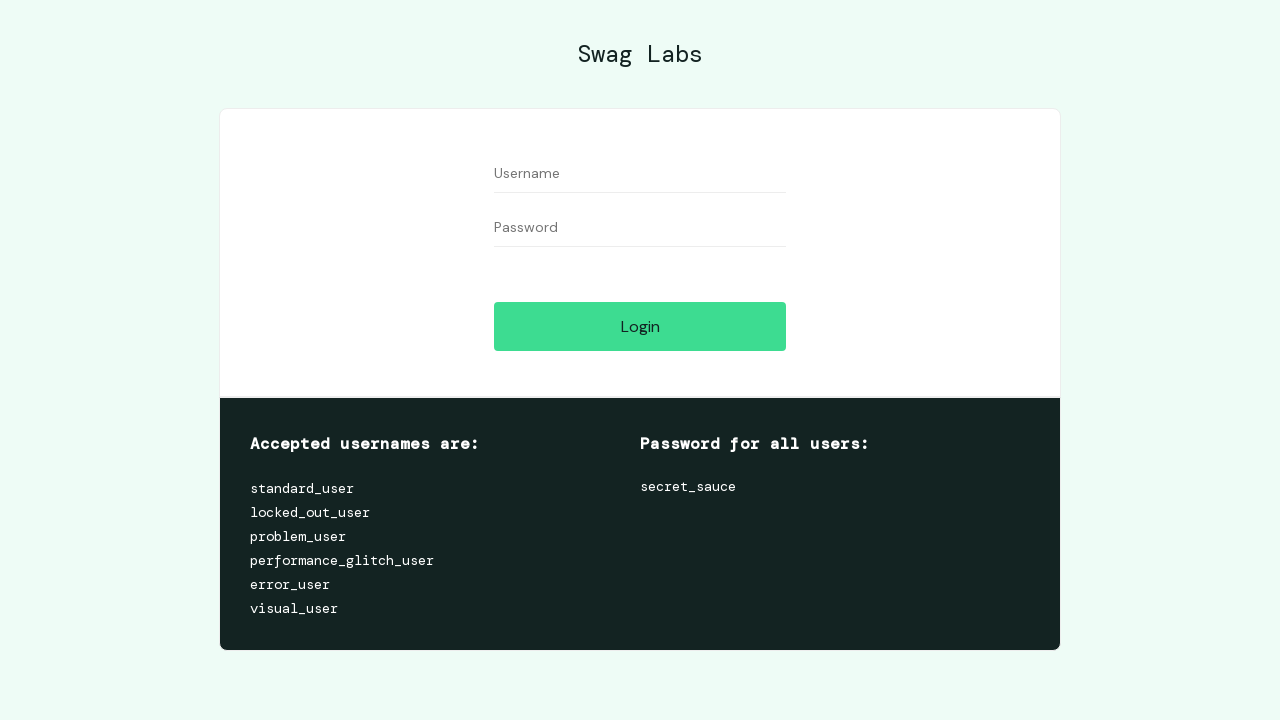

Filled password field with 'secret_sauce' on #password
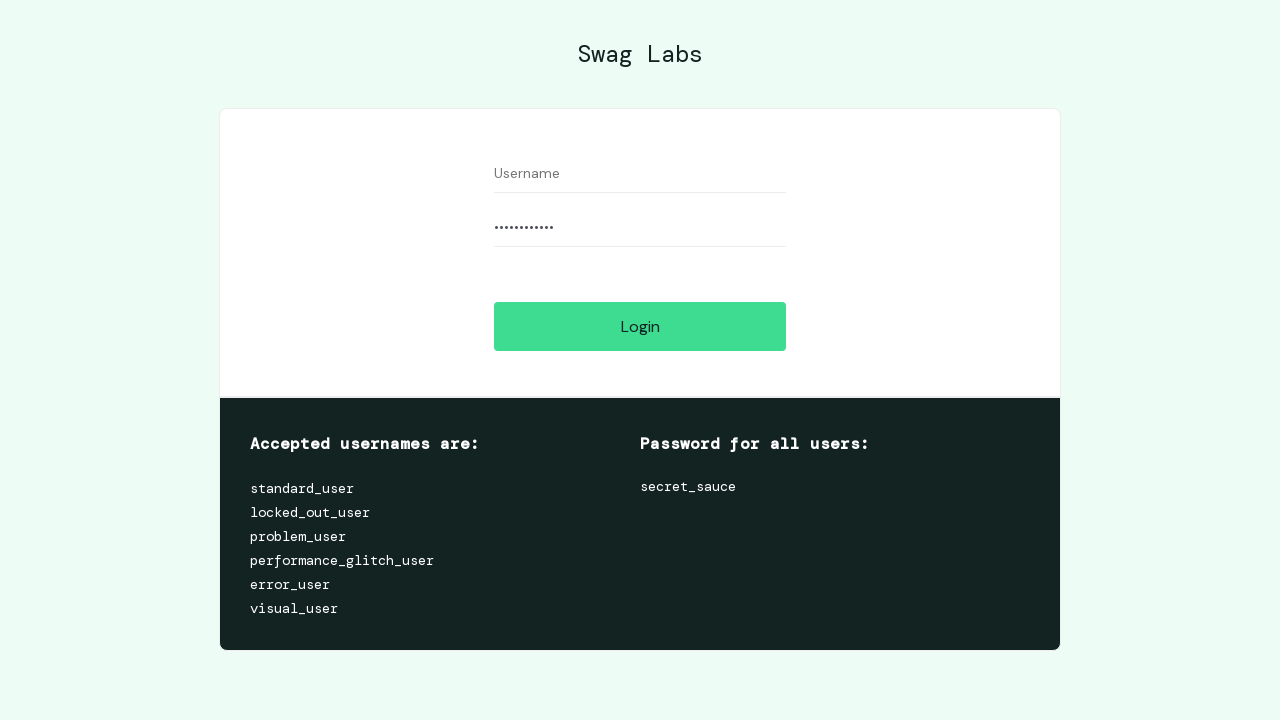

Clicked login button to submit form with blank username at (640, 326) on #login-button
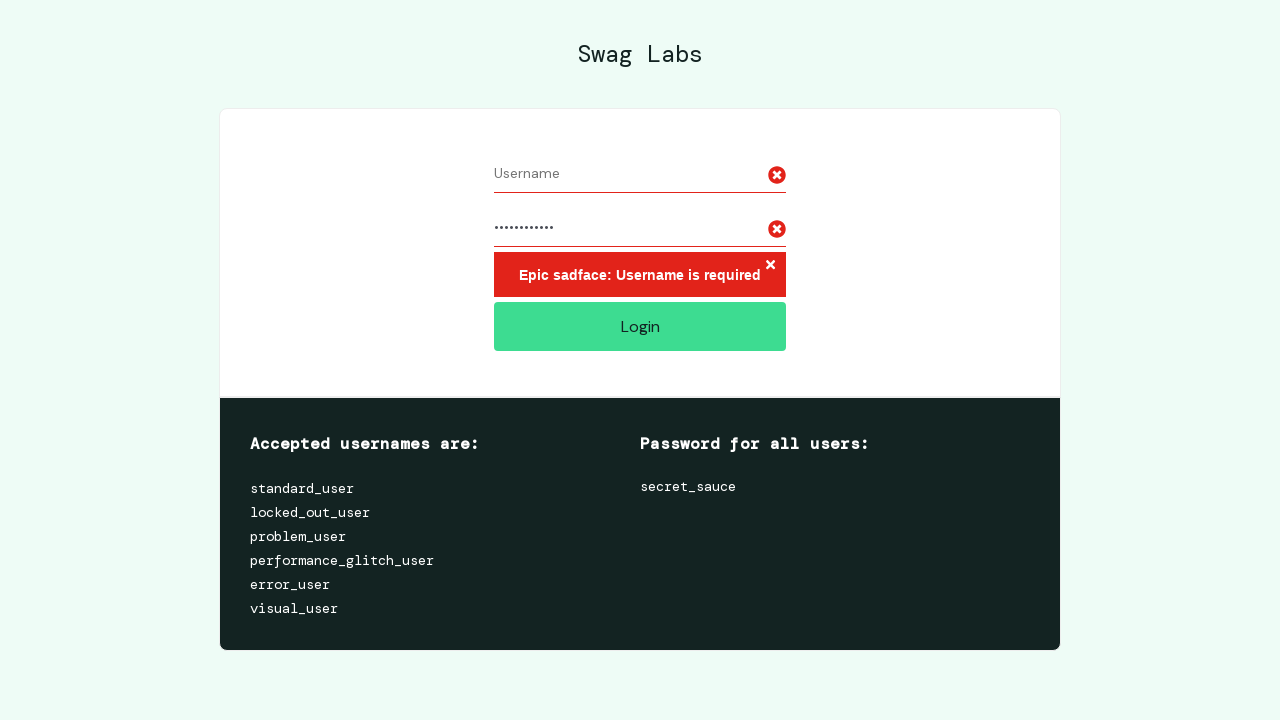

Username required error message appeared
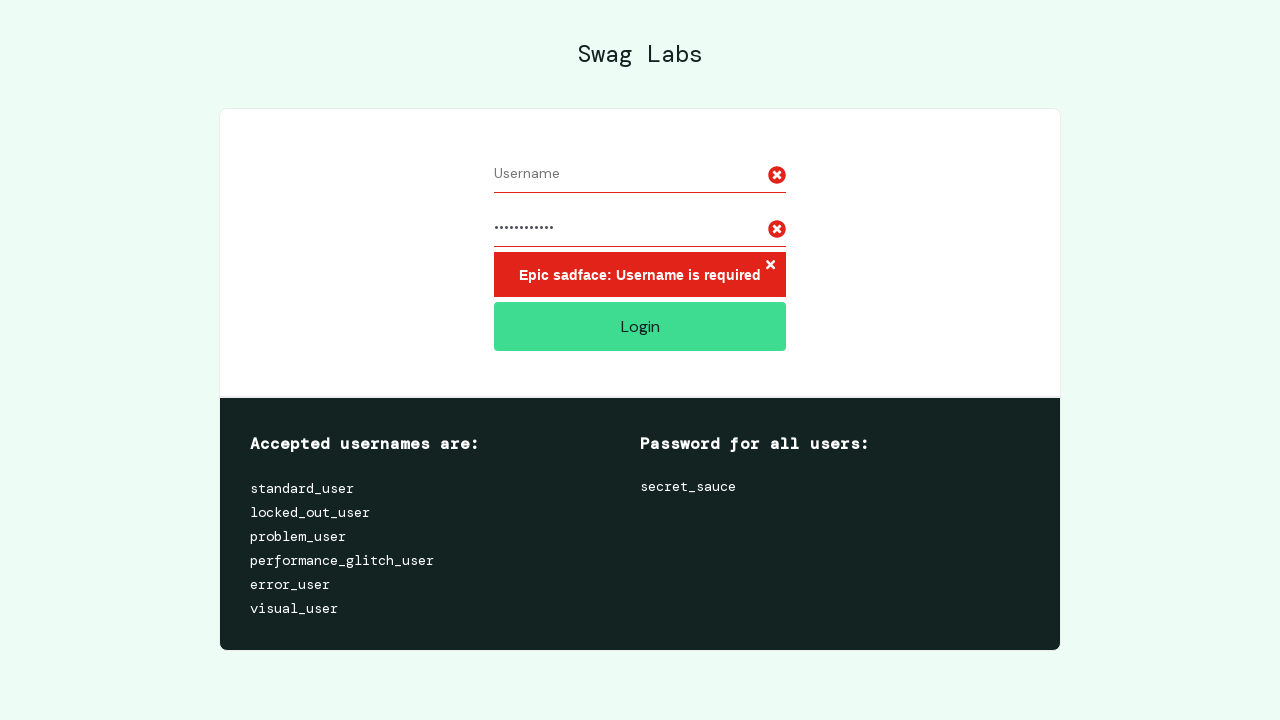

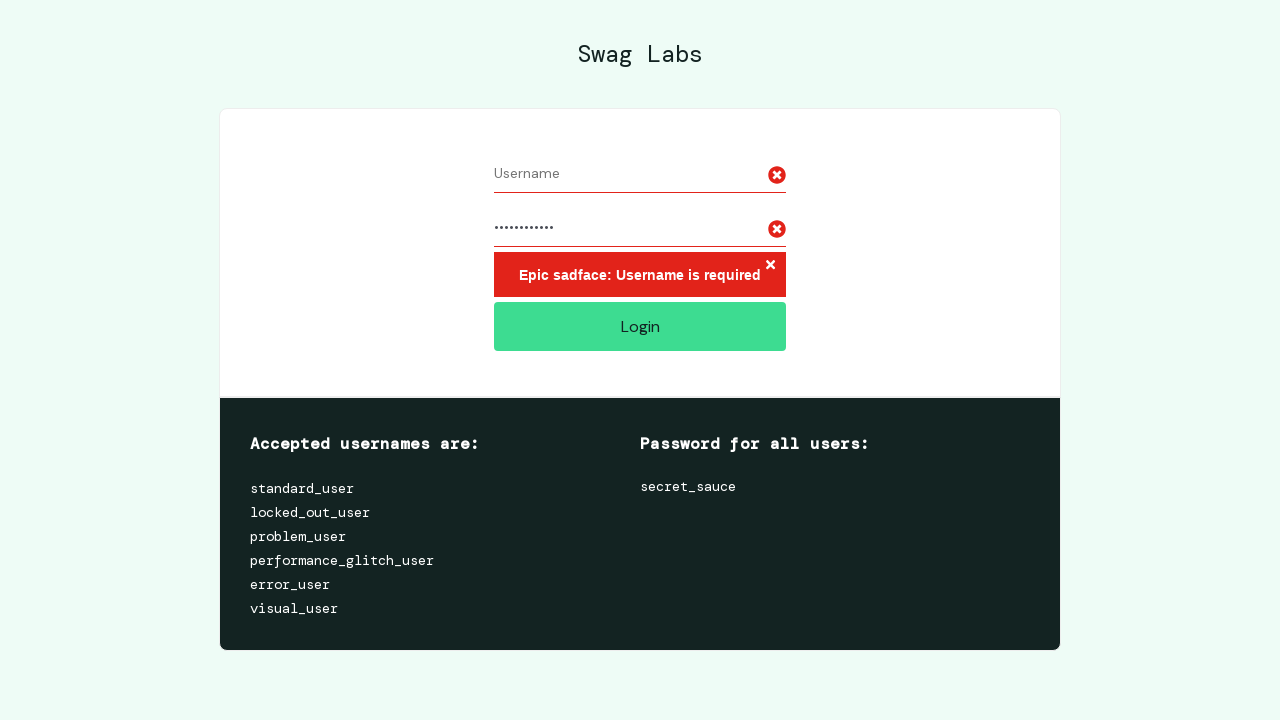